Tests handling a JavaScript alert with OK button by clicking a trigger button, then accepting the alert dialog

Starting URL: https://demo.automationtesting.in/Alerts.html

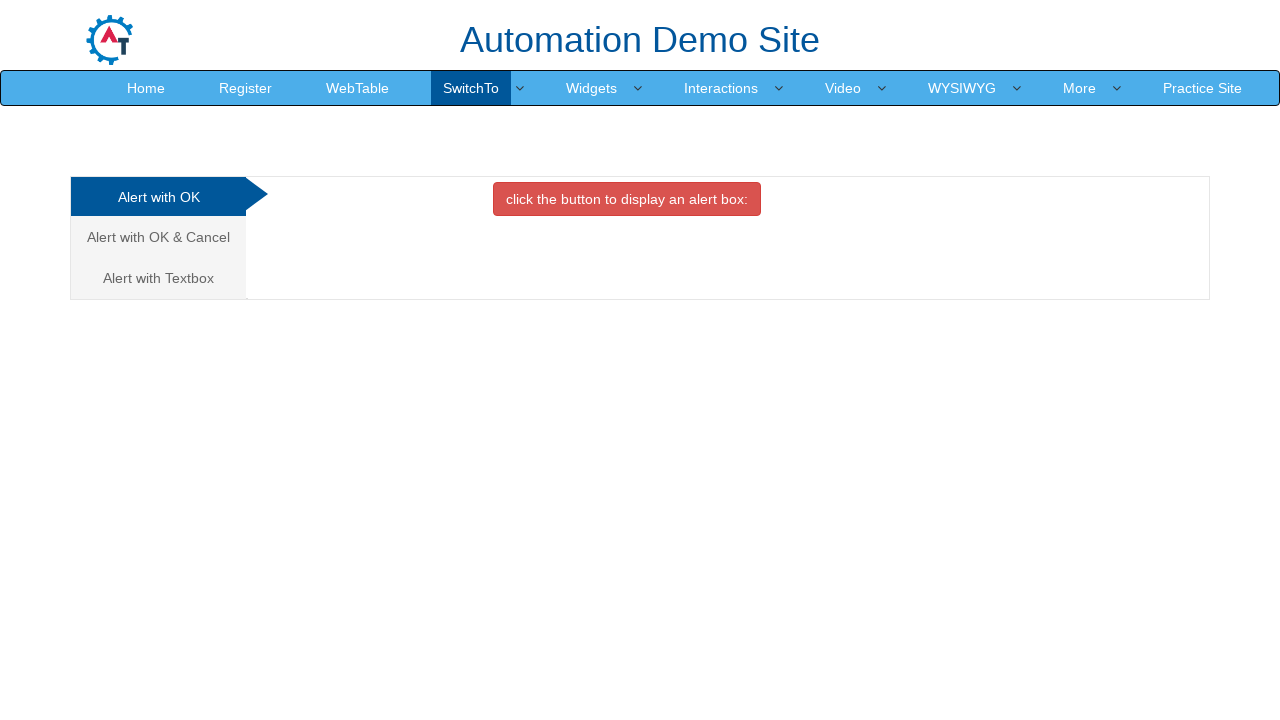

Clicked on 'Alert with OK' tab at (158, 197) on xpath=//li[@class='active']/a[contains(text(),'Alert with OK ')]
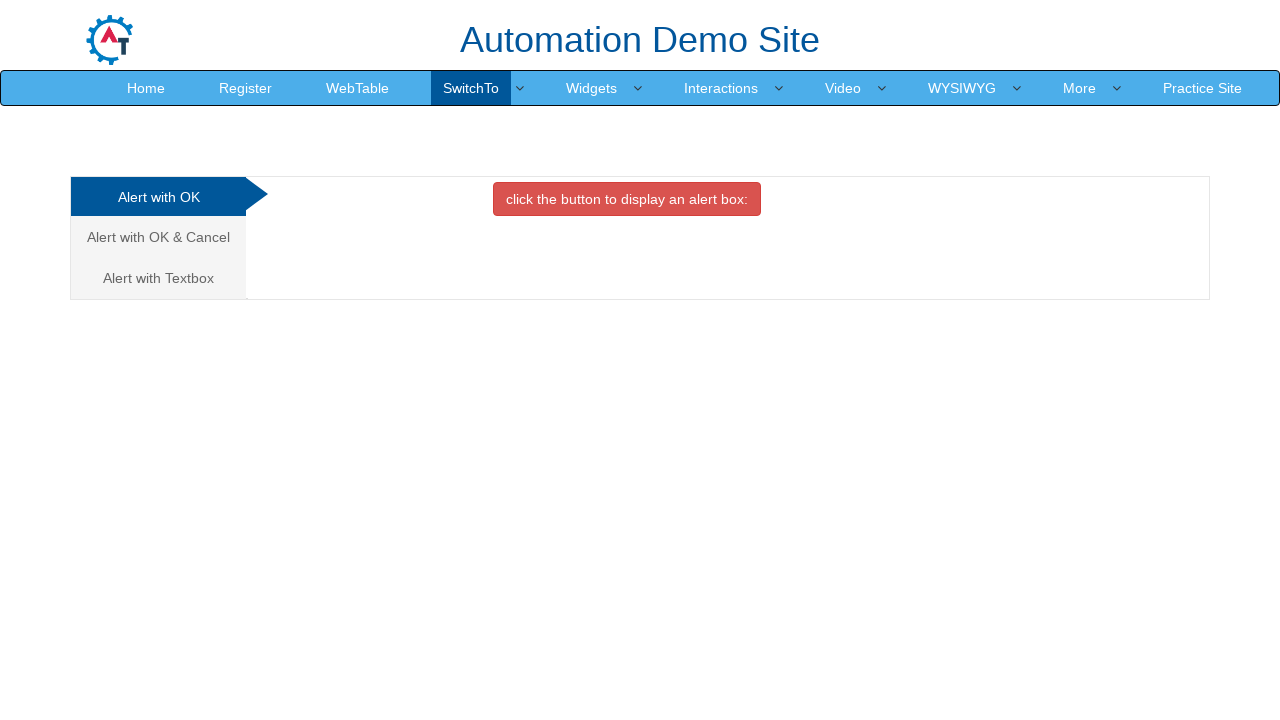

Clicked button to trigger the alert at (627, 199) on .btn.btn-danger
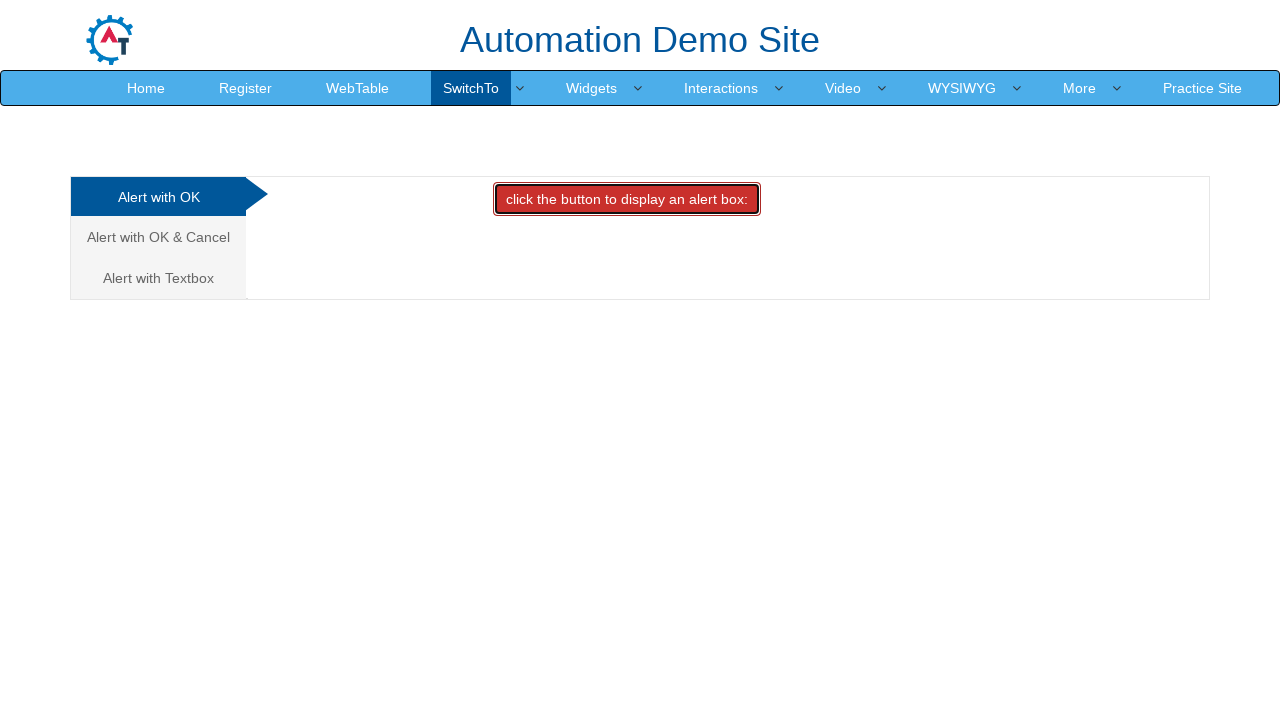

Set up dialog listener to accept alerts
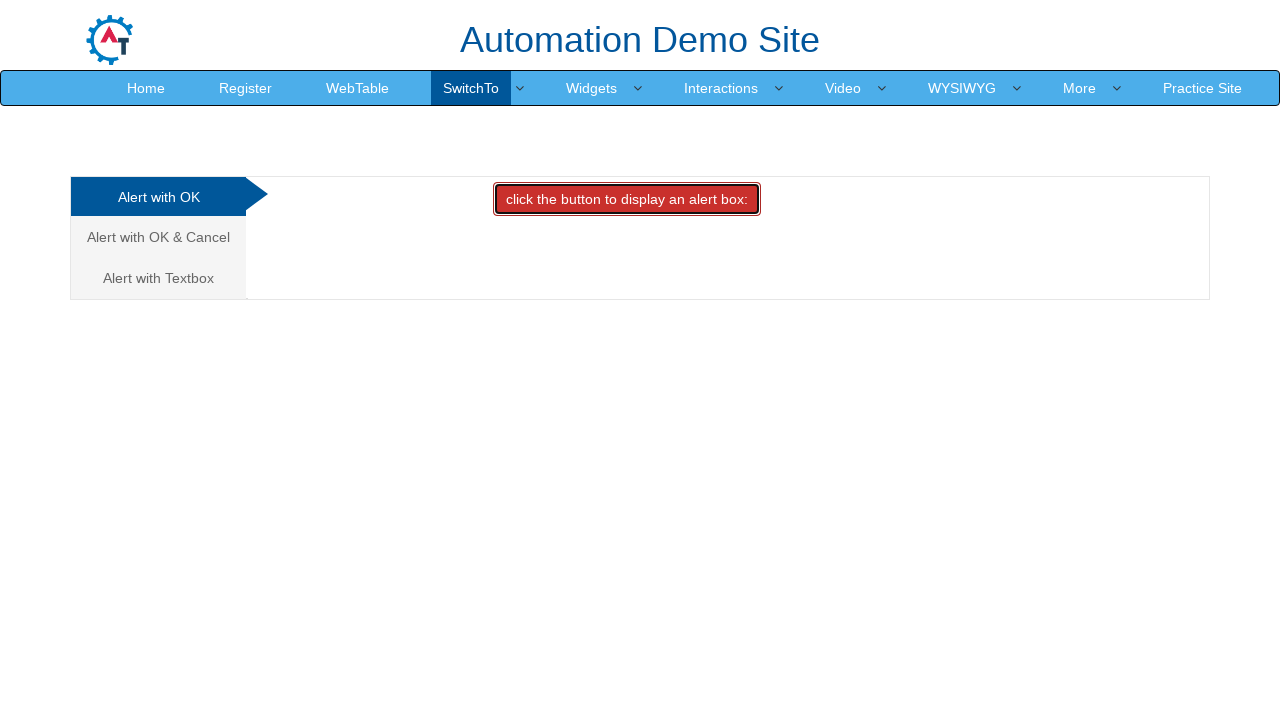

Clicked button to trigger alert again and accepted the dialog at (627, 199) on .btn.btn-danger
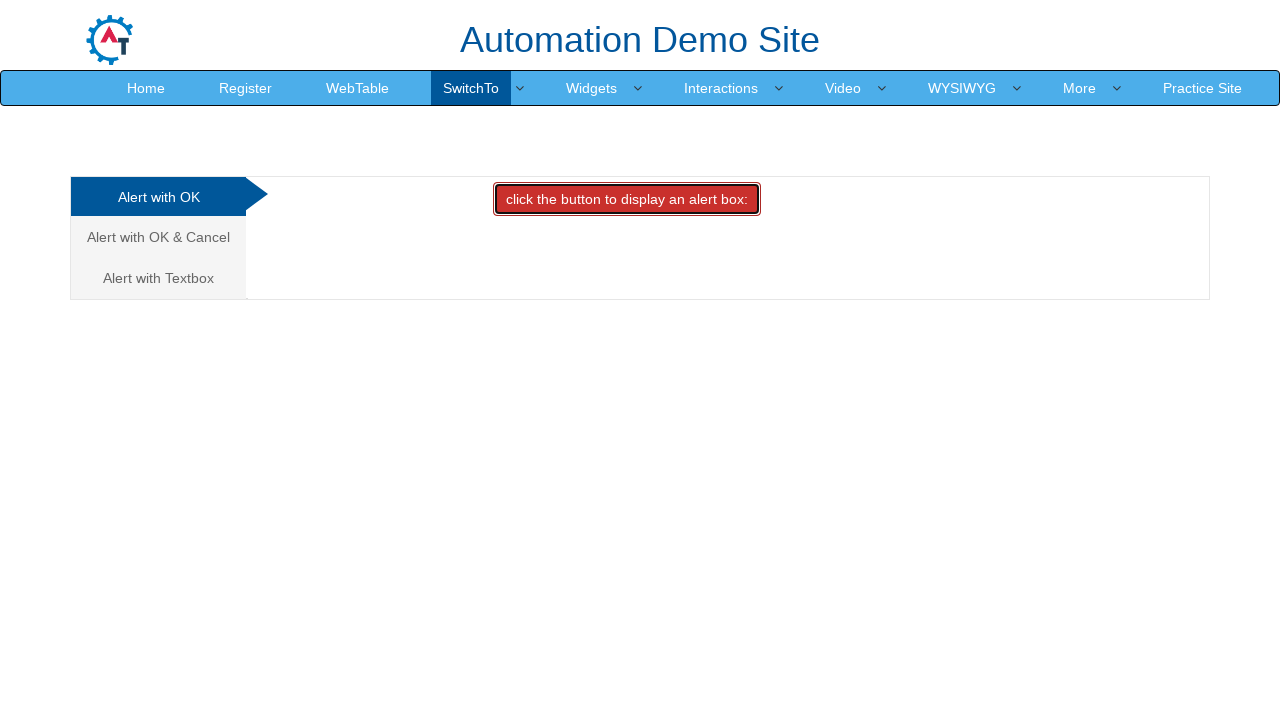

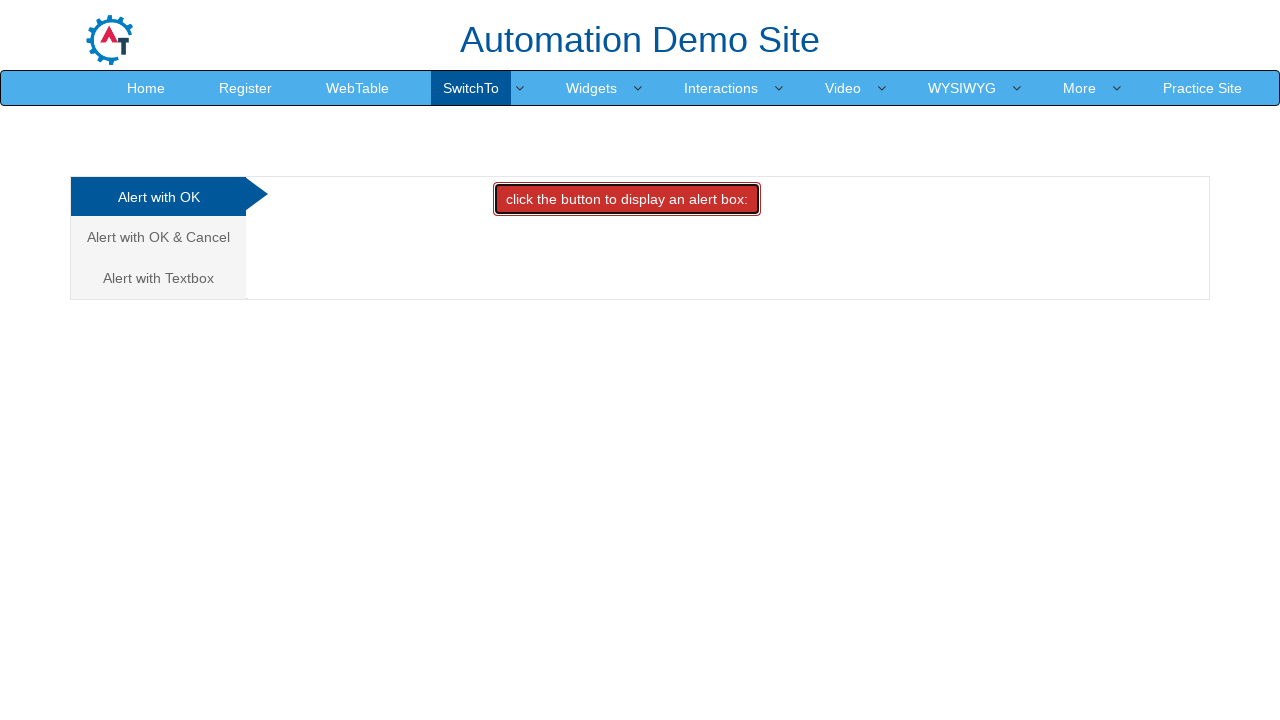